Tests a jQuery ComboTree dropdown component by clicking to open it and verifying the dropdown items are visible

Starting URL: https://www.jqueryscript.net/demo/Drop-Down-Combo-Tree/

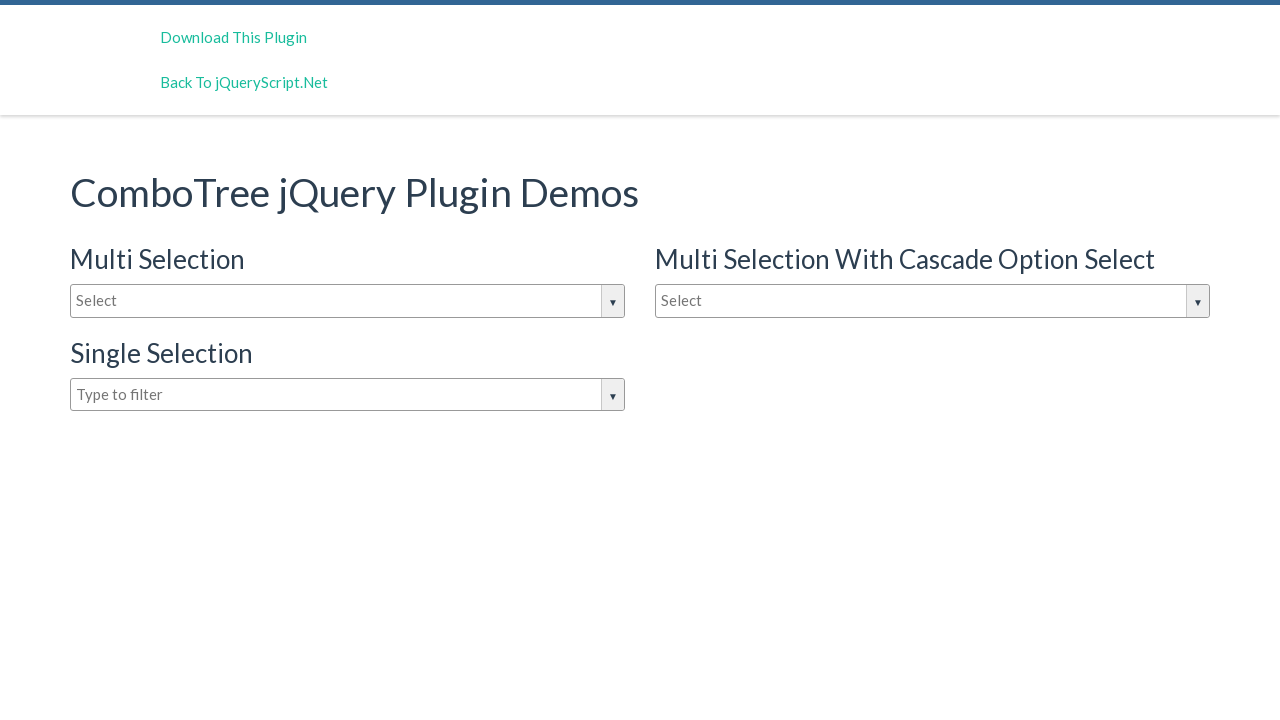

Clicked on the jQuery ComboTree dropdown input to open it at (348, 301) on #justAnInputBox
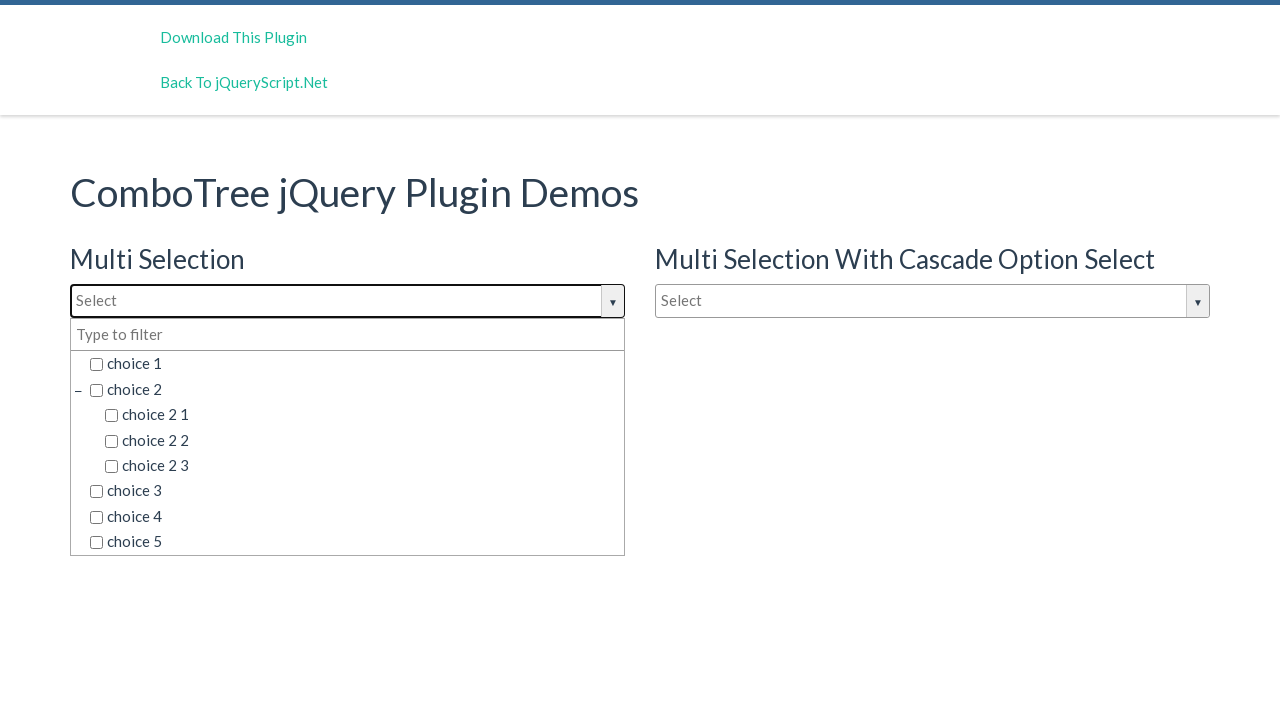

Dropdown items became visible
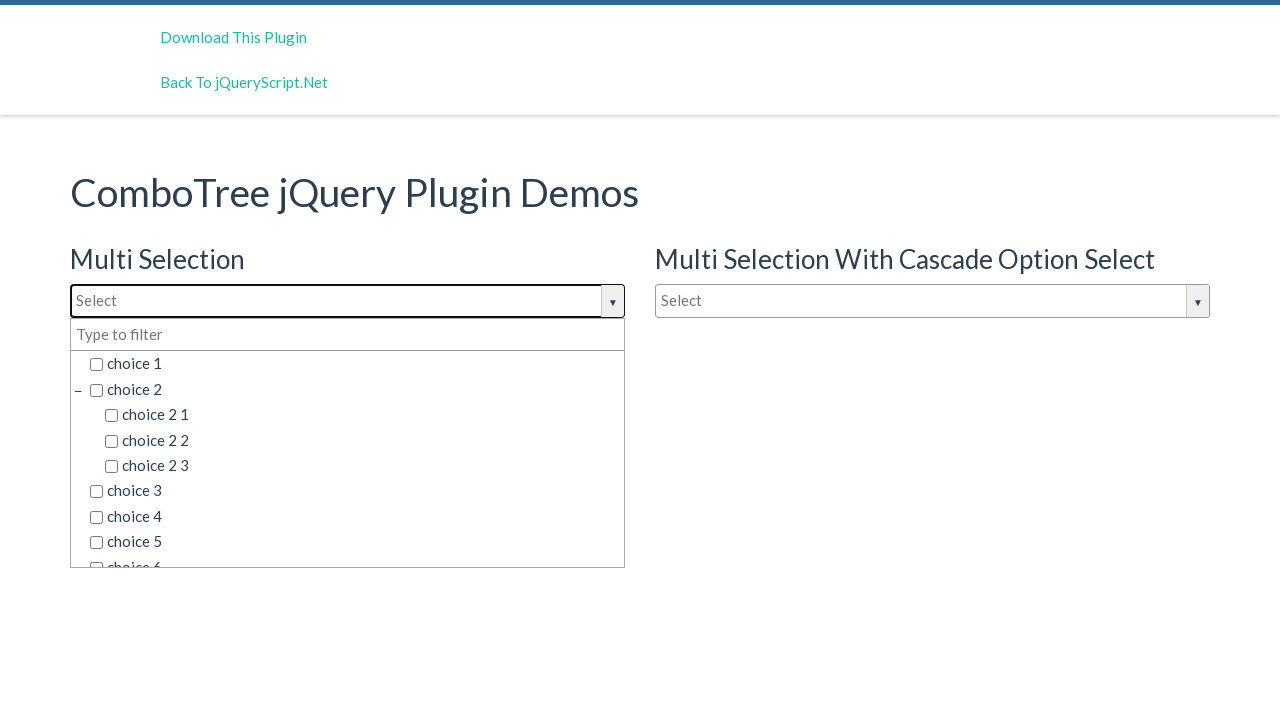

Clicked on the dropdown input again at (348, 301) on input#justAnInputBox
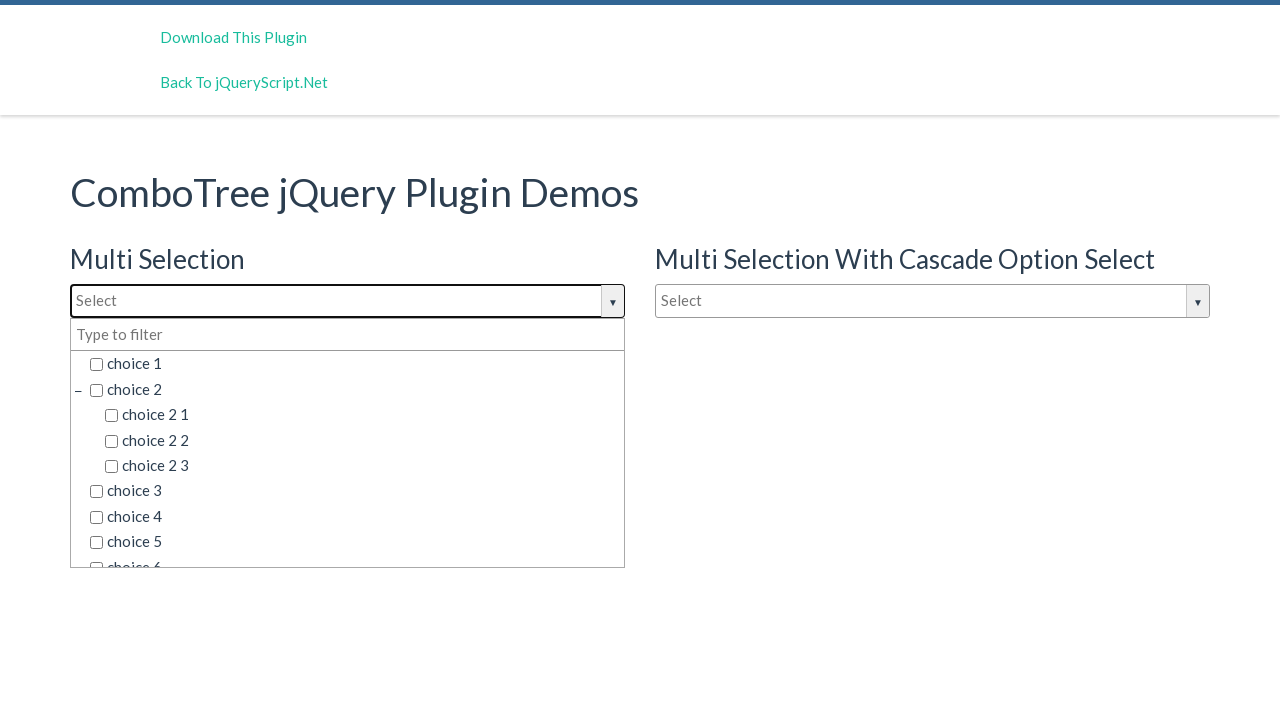

Dropdown items are visible again after second click
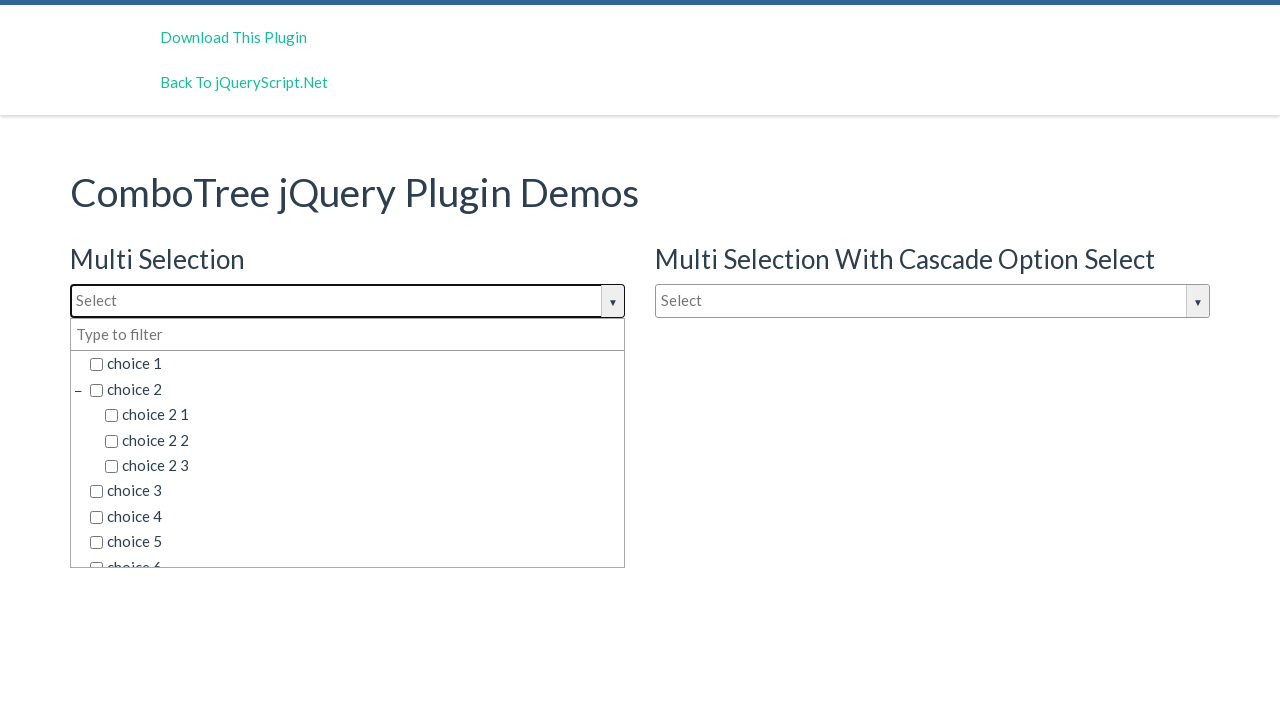

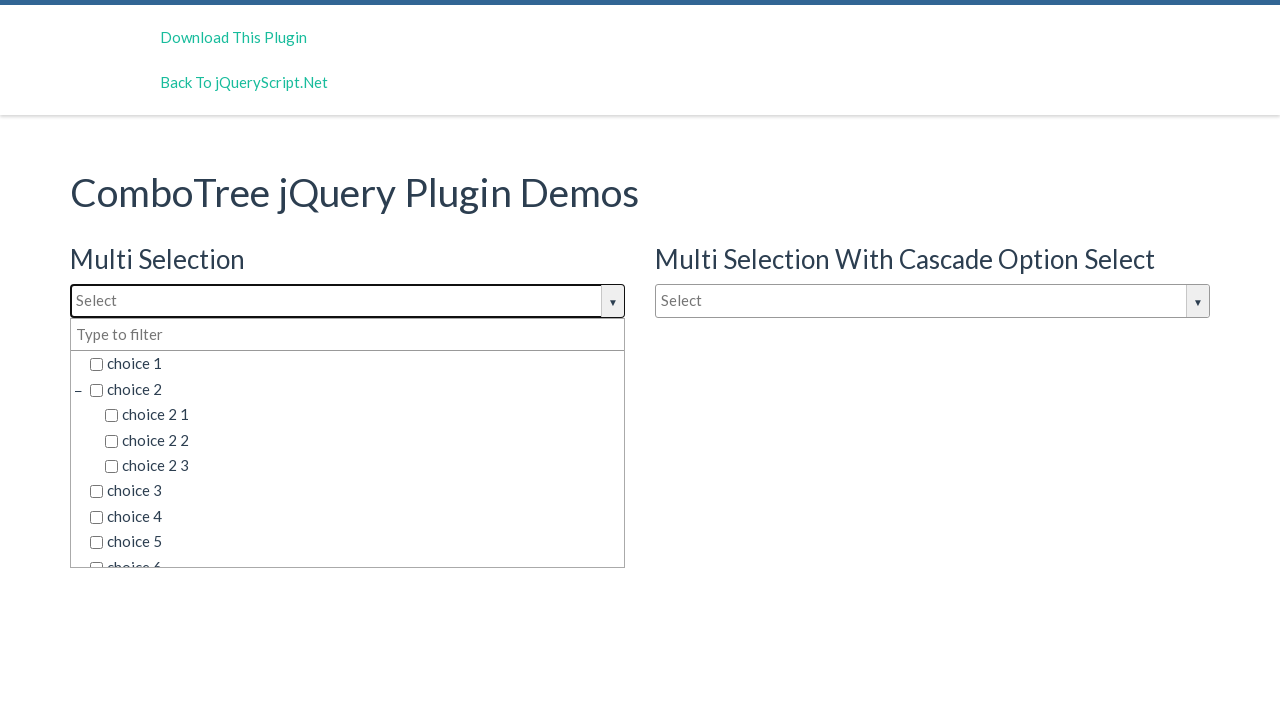